Tests a registration form by filling in name fields and email in the first block, submitting the form, and verifying the success message.

Starting URL: http://suninjuly.github.io/registration1.html

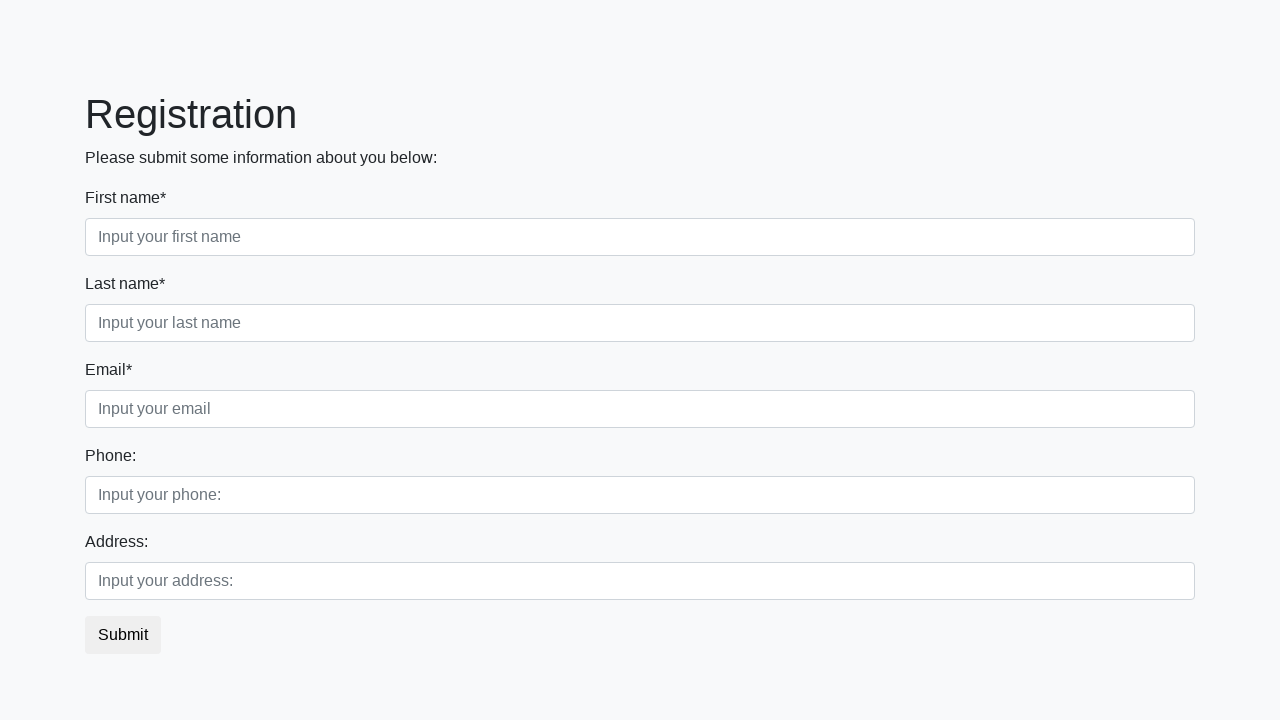

Filled first name field with 'John' on .first_block input.form-control.first
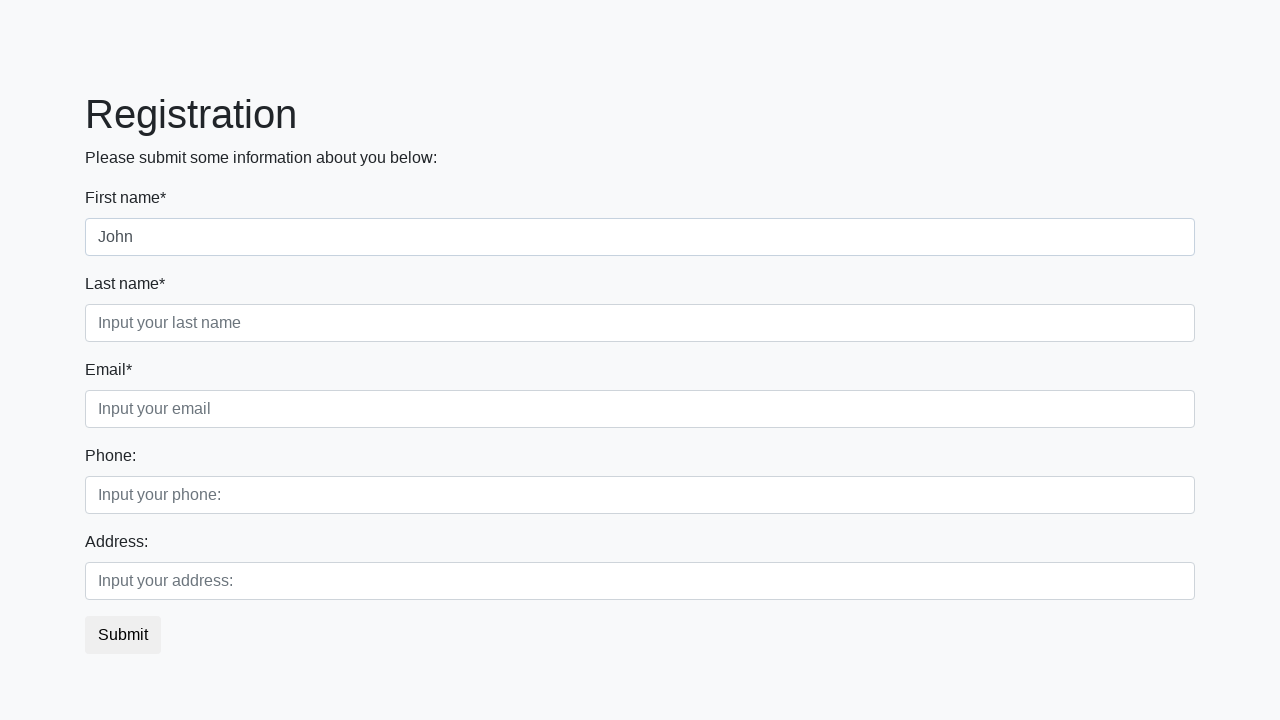

Filled last name field with 'Smith' on .first_block input.form-control.second
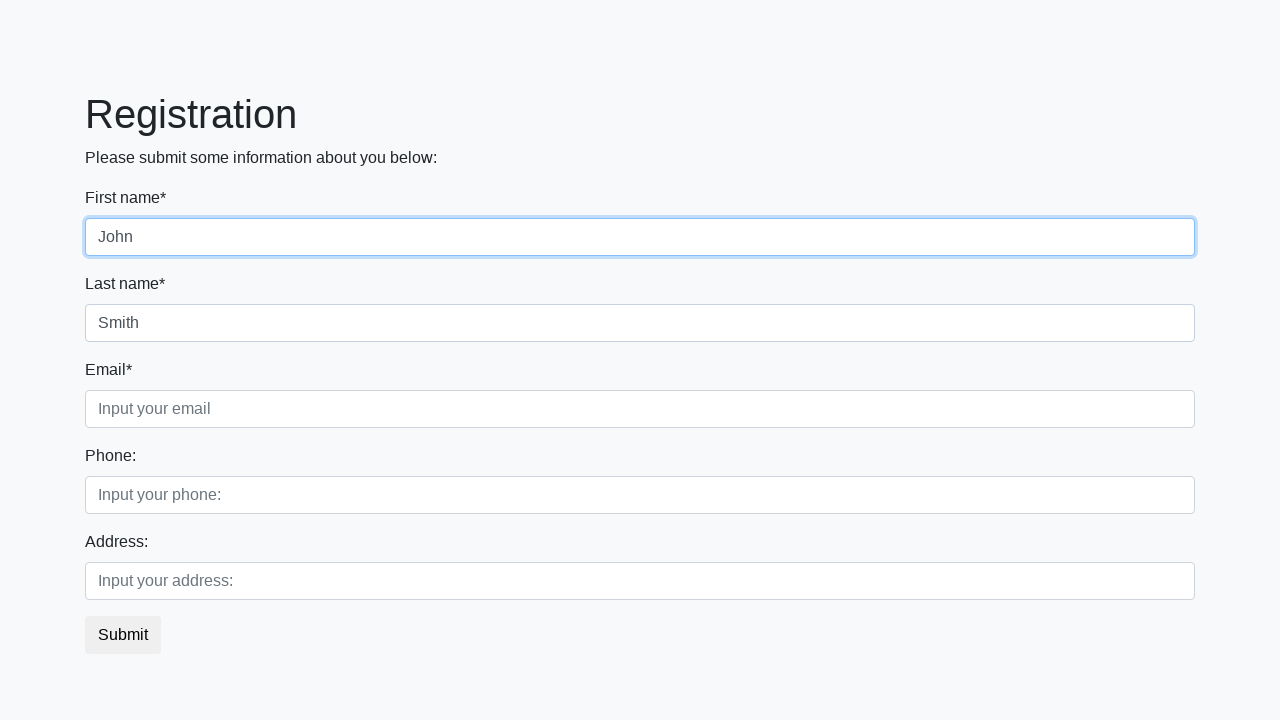

Filled email field with 'john.smith@example.com' on .first_block input.form-control.third
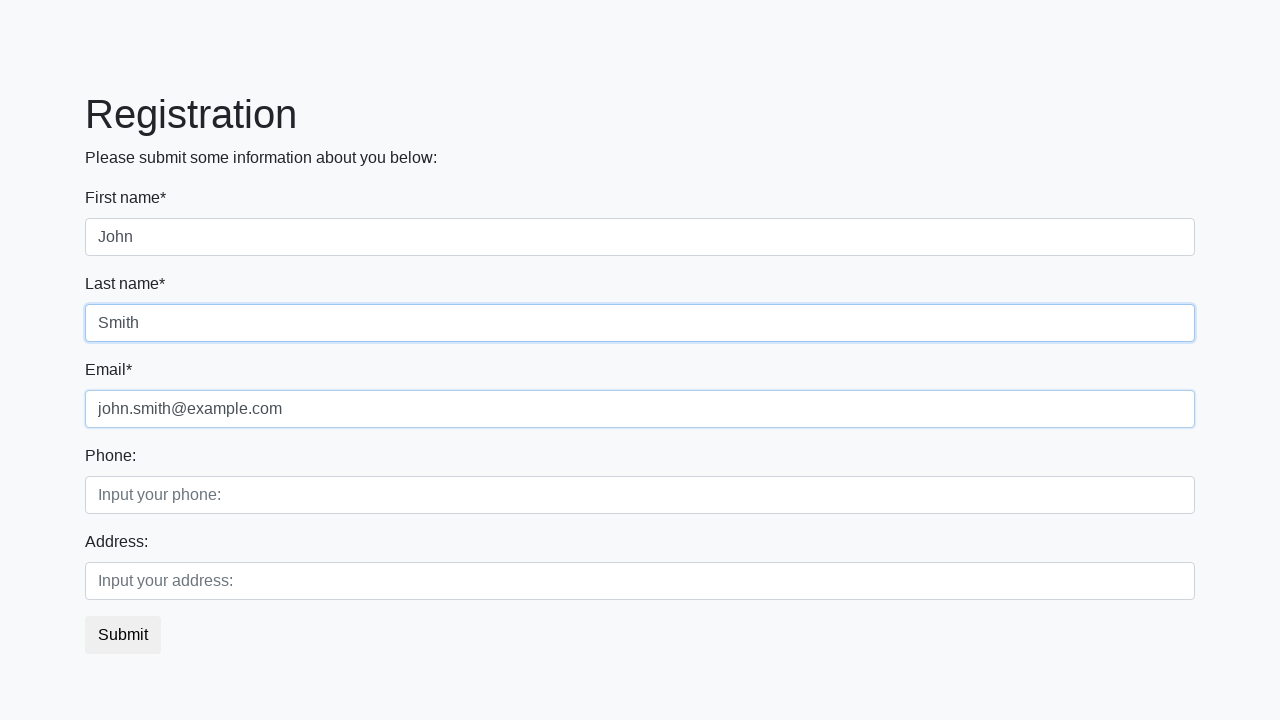

Clicked submit button to register at (123, 635) on .btn.btn-default
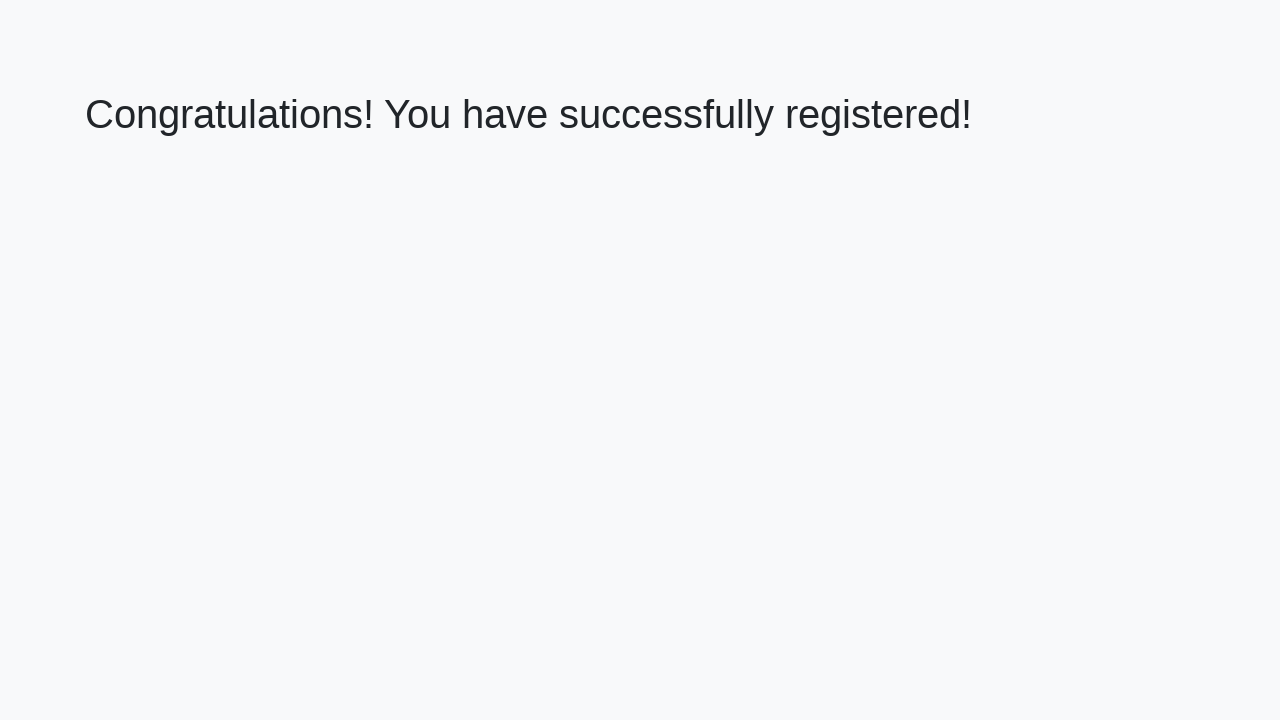

Success message header appeared
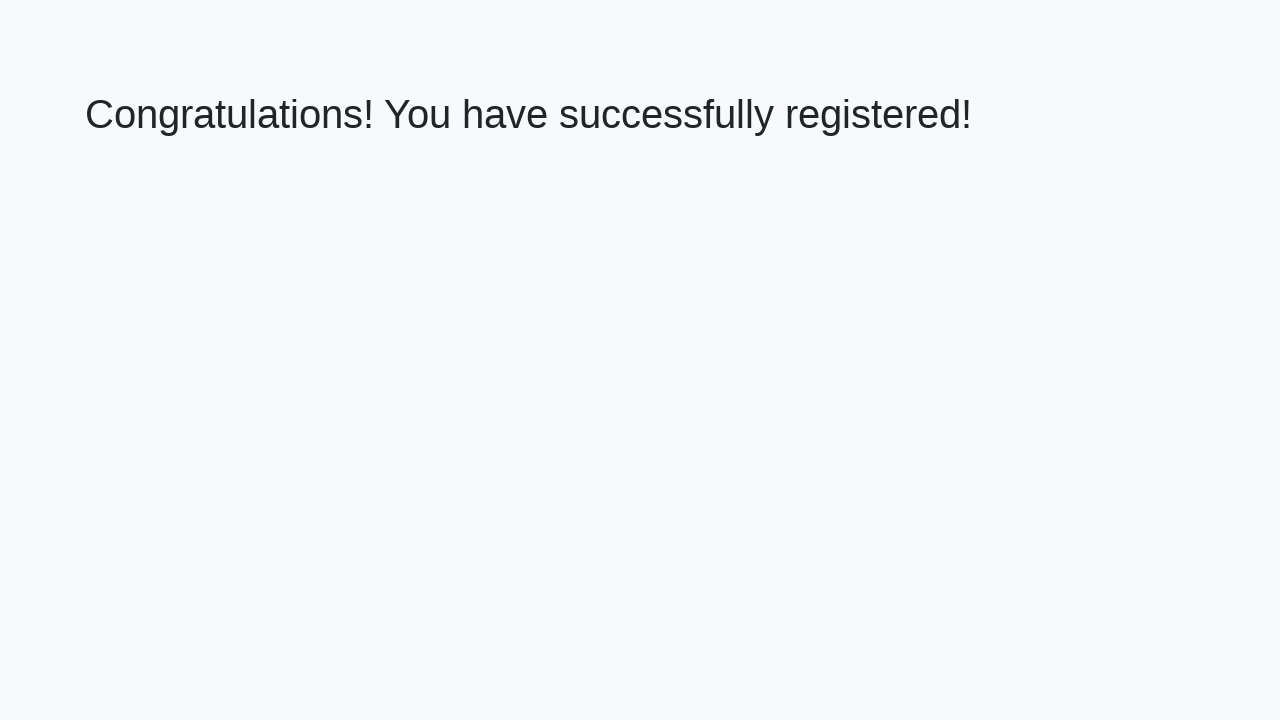

Extracted success message: 'Congratulations! You have successfully registered!'
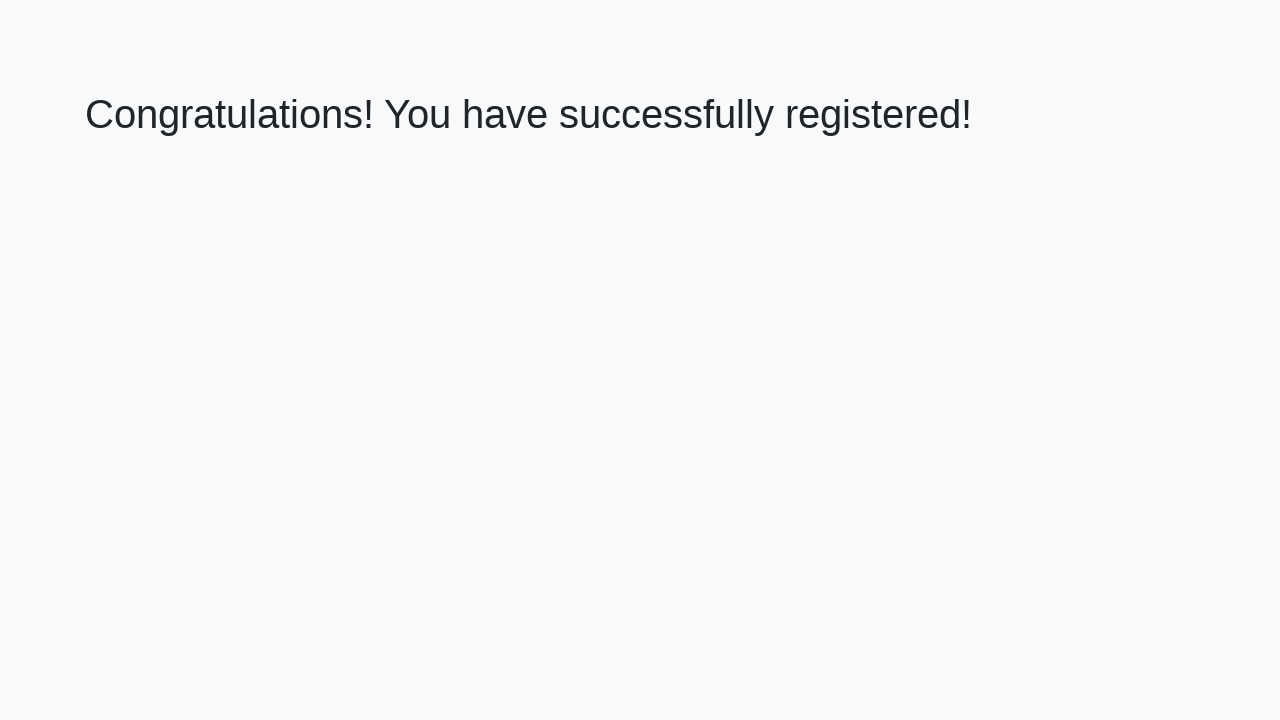

Verified success message matches expected text
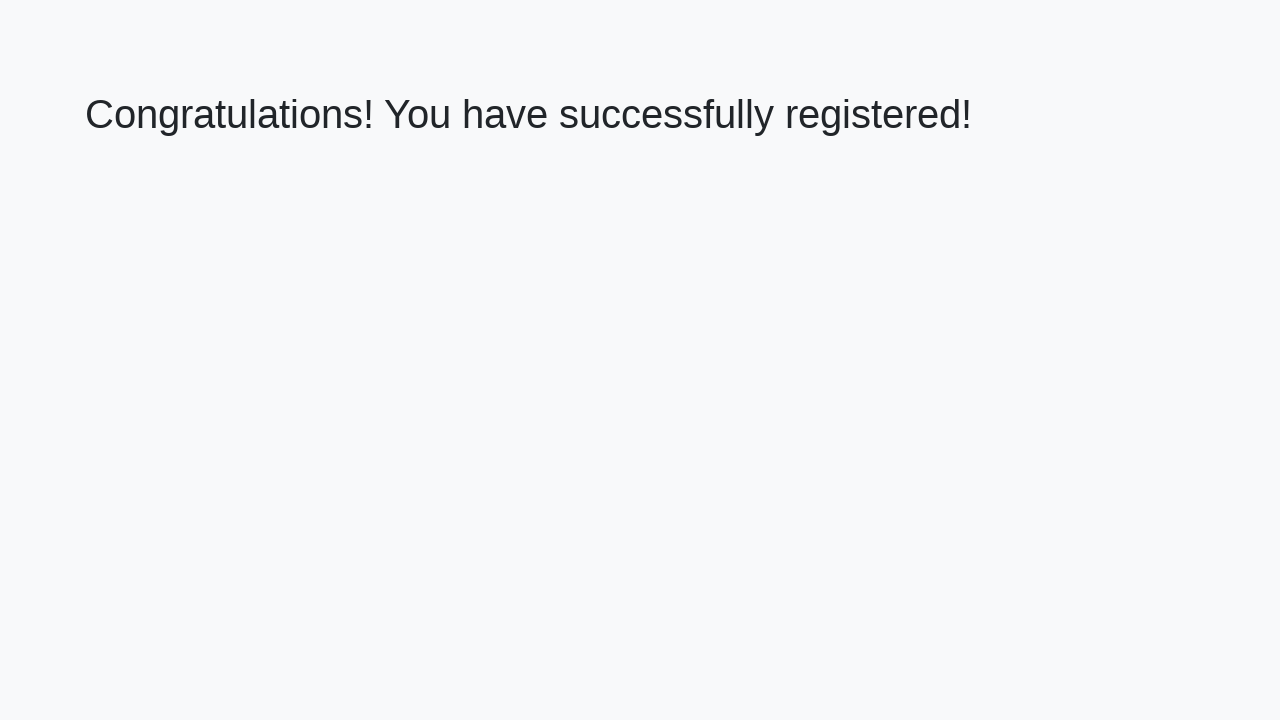

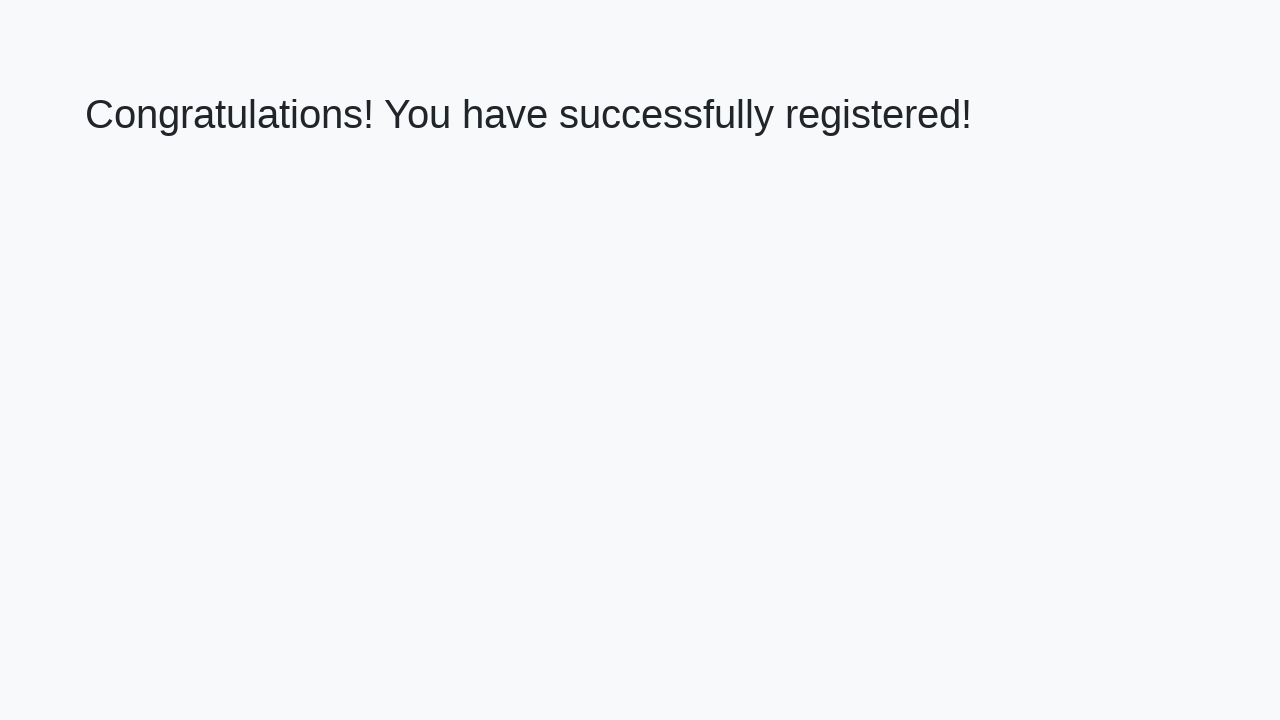